Tests that the complete all checkbox updates its state when individual items are completed or cleared

Starting URL: https://demo.playwright.dev/todomvc

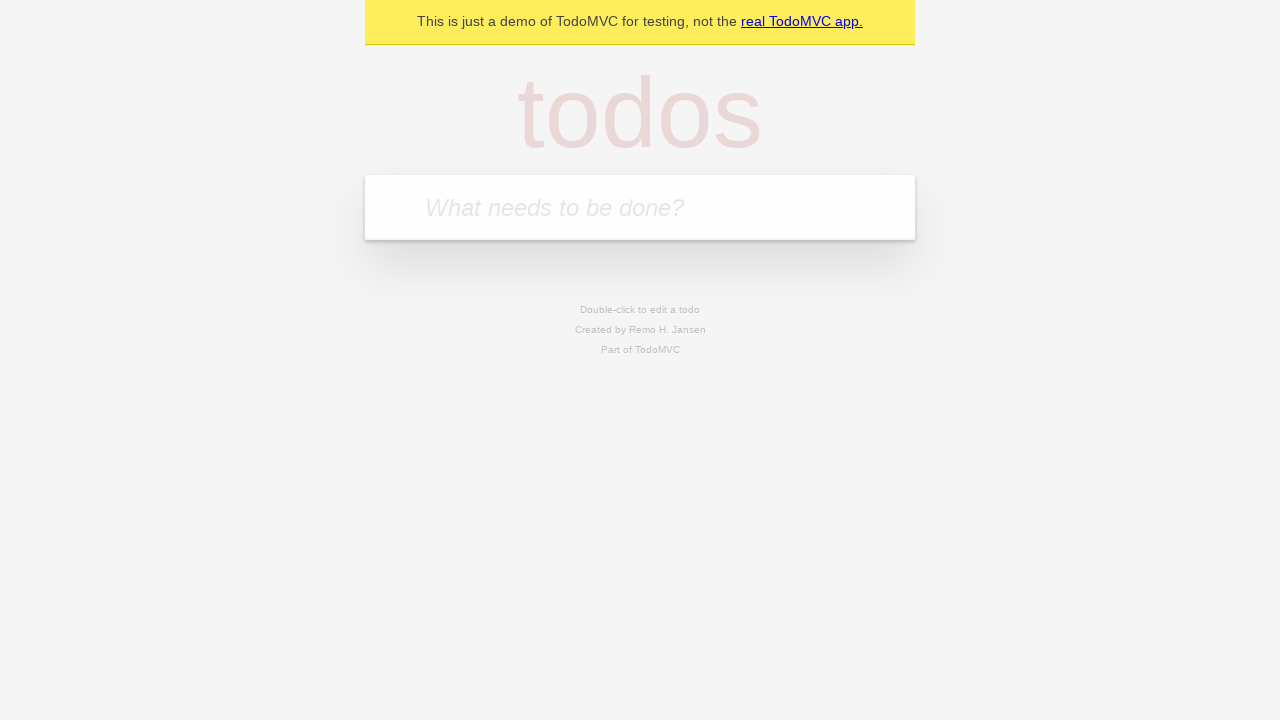

Filled todo input with 'buy some cheese' on internal:attr=[placeholder="What needs to be done?"i]
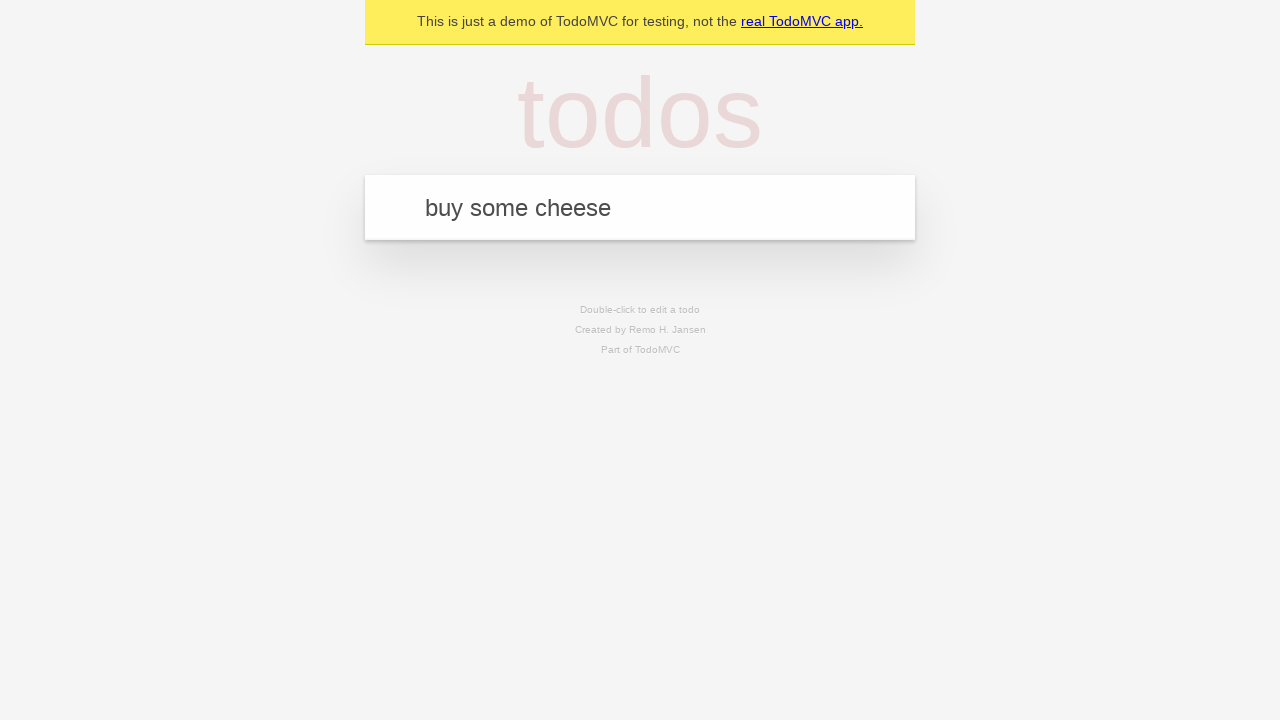

Pressed Enter to create todo 'buy some cheese' on internal:attr=[placeholder="What needs to be done?"i]
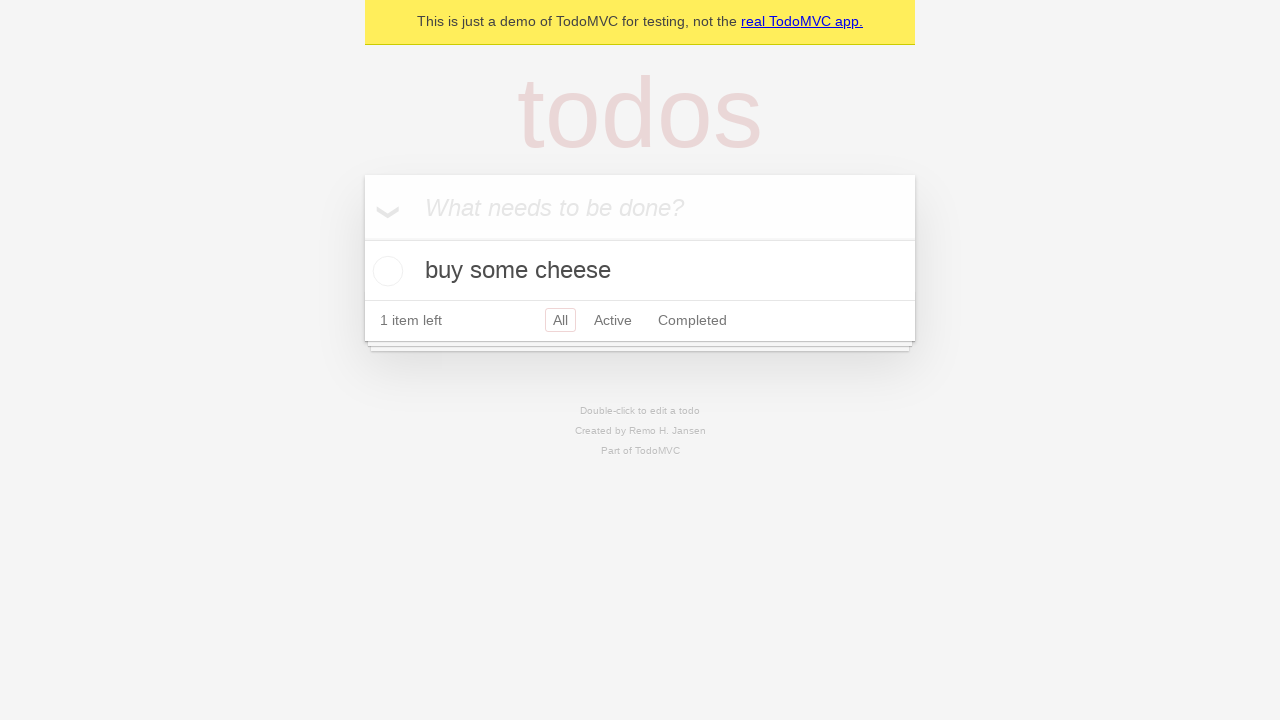

Filled todo input with 'feed the cat' on internal:attr=[placeholder="What needs to be done?"i]
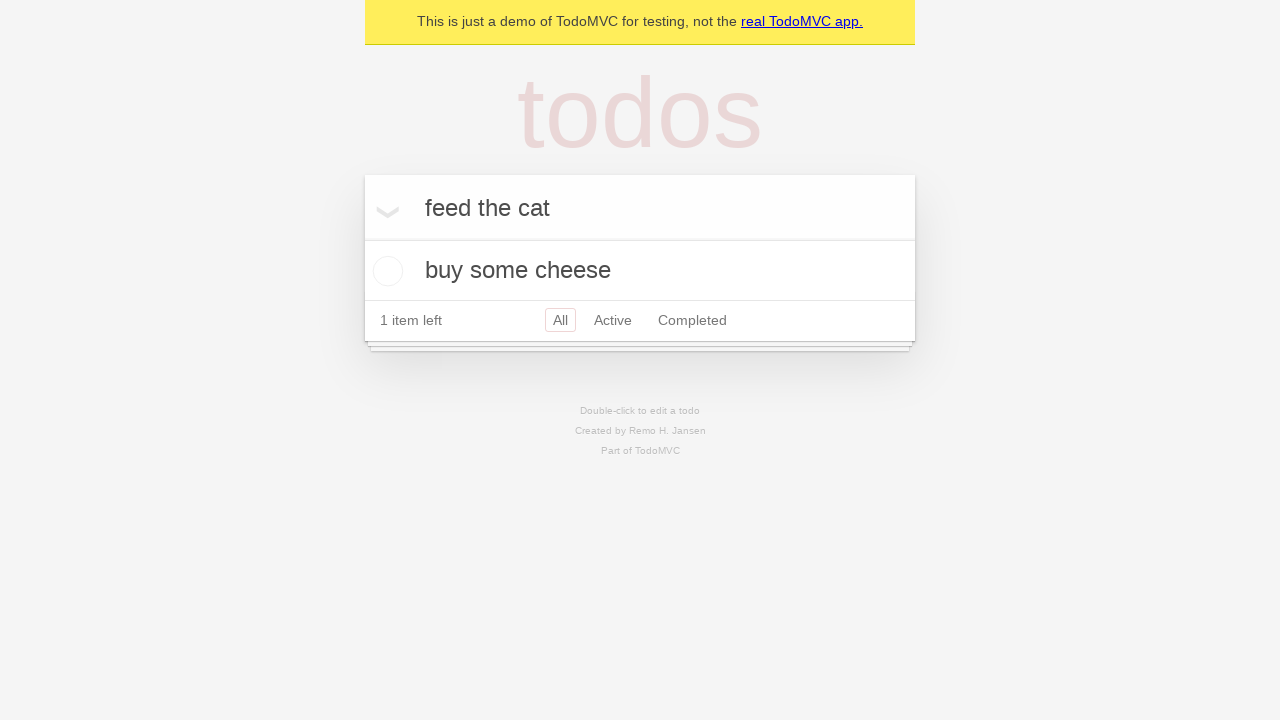

Pressed Enter to create todo 'feed the cat' on internal:attr=[placeholder="What needs to be done?"i]
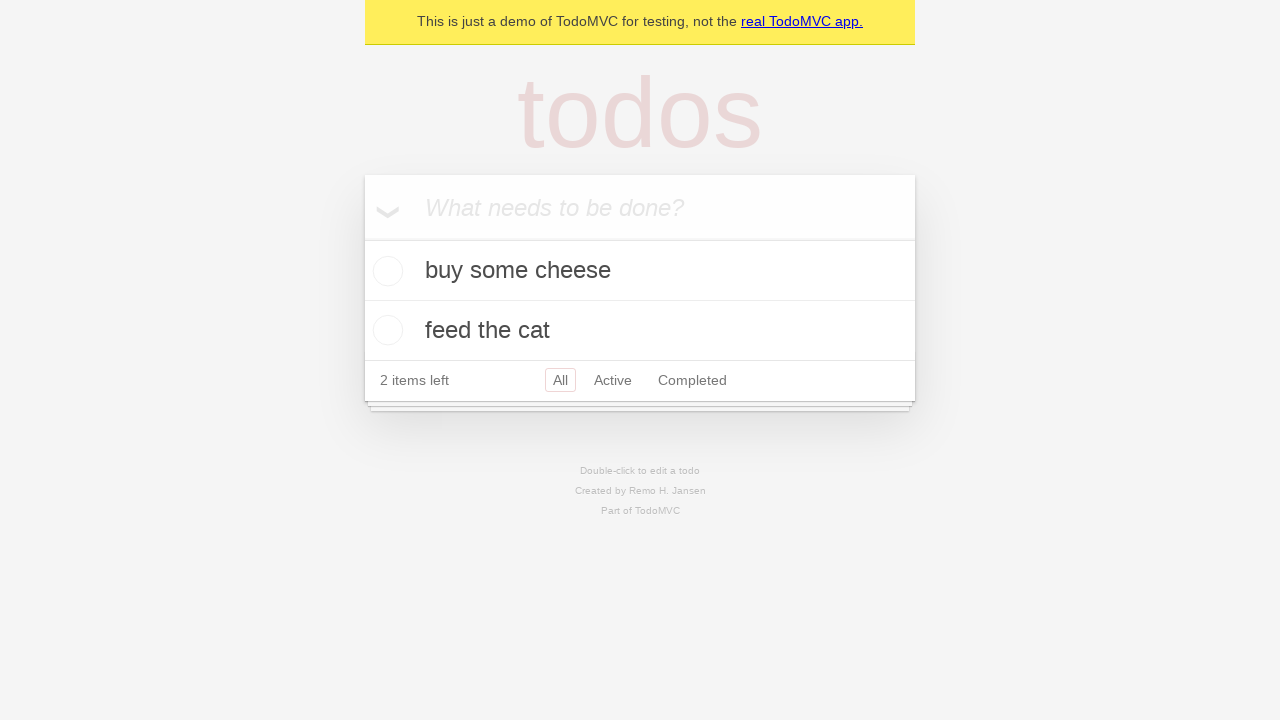

Filled todo input with 'book a doctors appointment' on internal:attr=[placeholder="What needs to be done?"i]
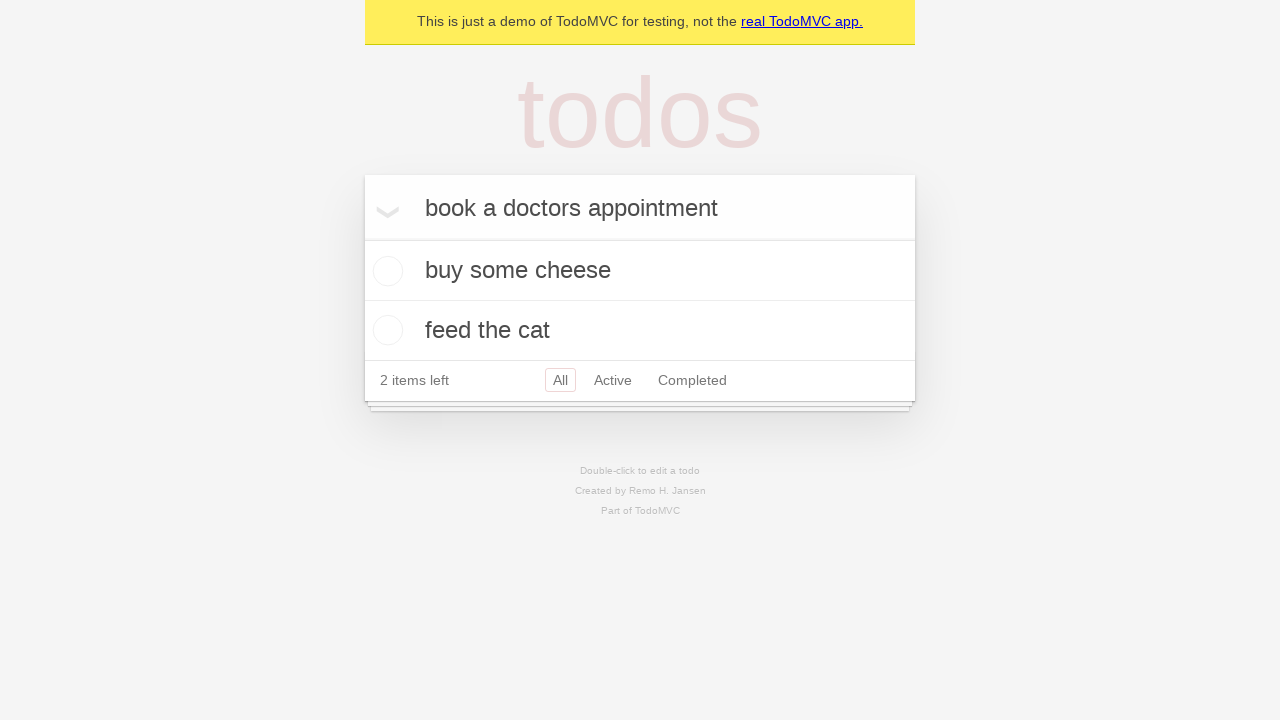

Pressed Enter to create todo 'book a doctors appointment' on internal:attr=[placeholder="What needs to be done?"i]
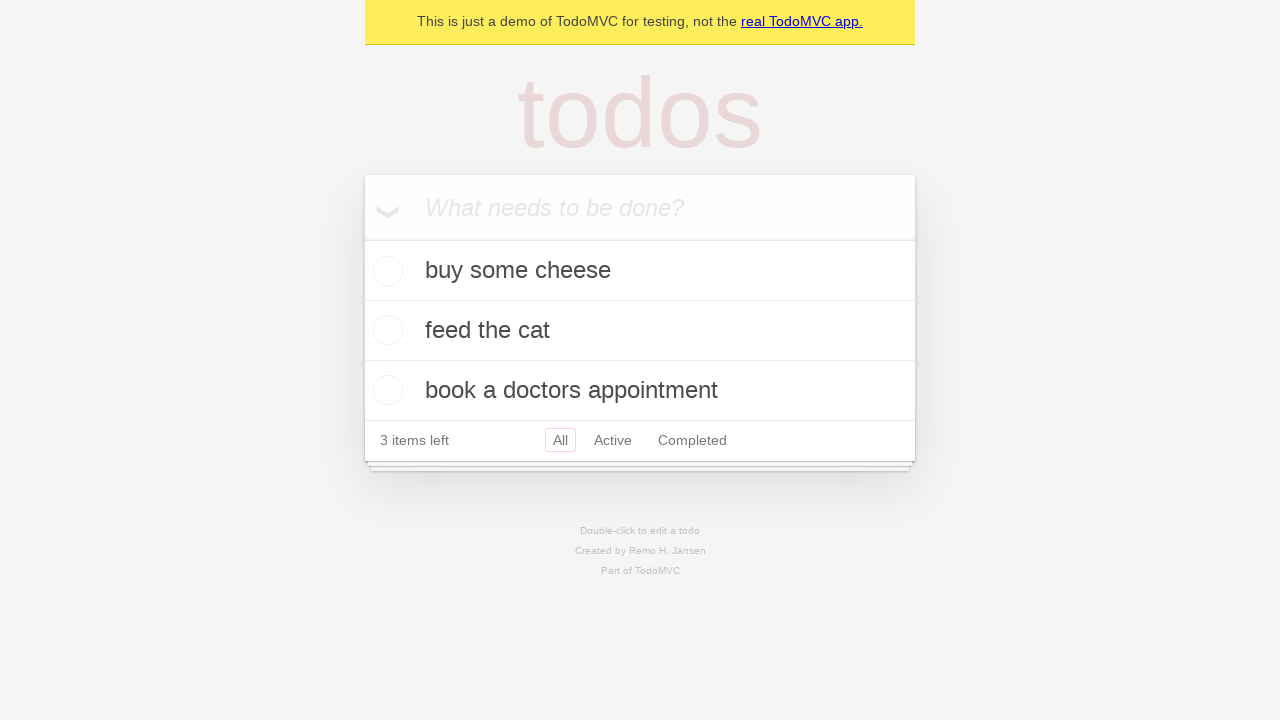

All 3 todo items loaded
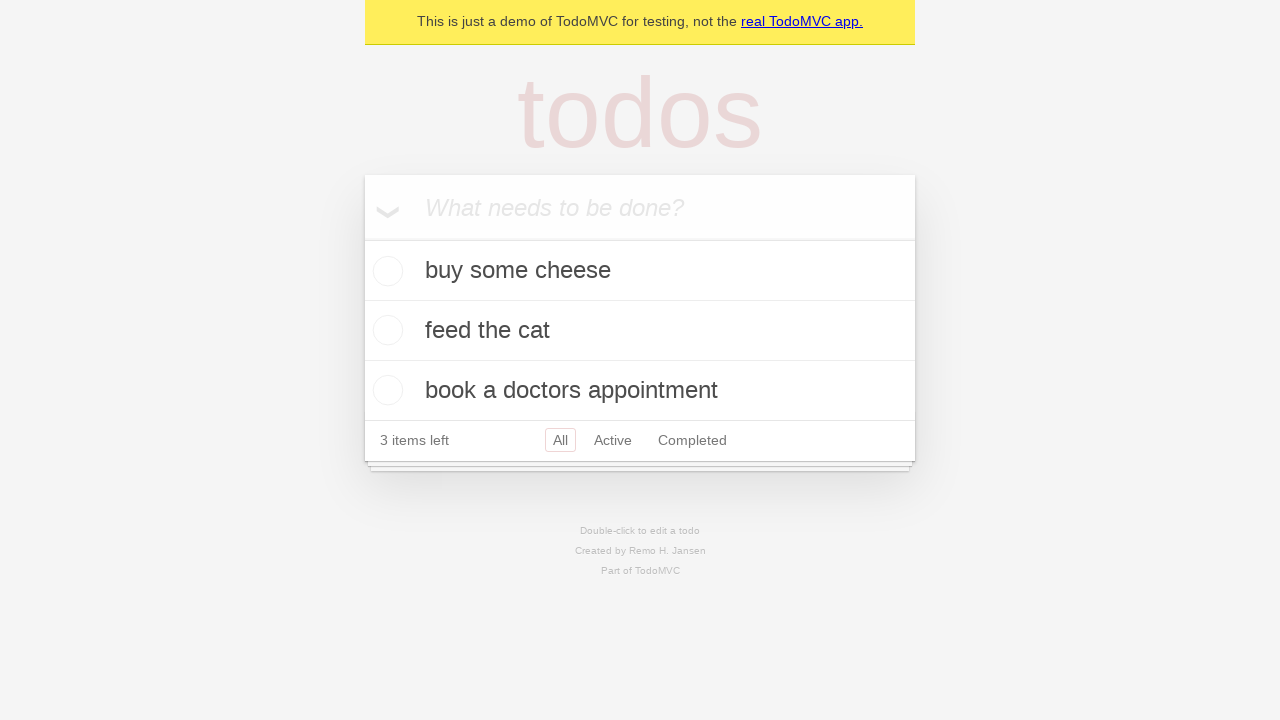

Checked 'Mark all as complete' checkbox at (362, 238) on internal:label="Mark all as complete"i
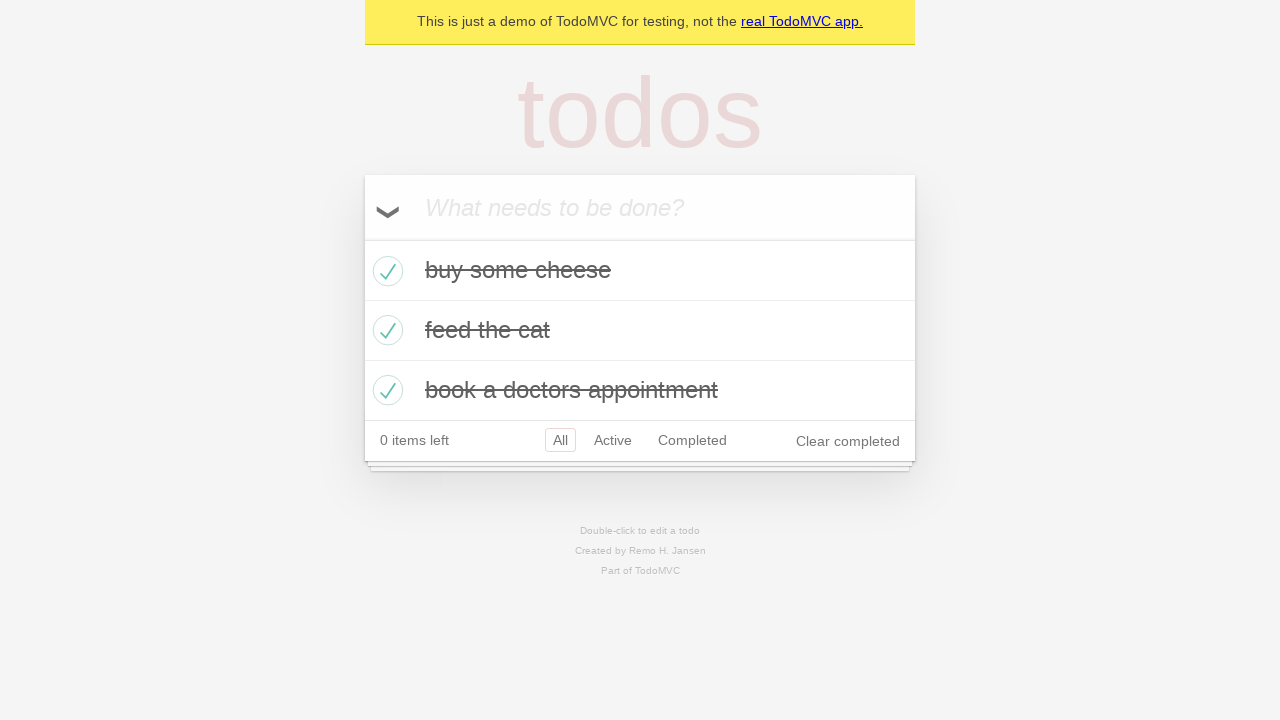

Unchecked the first todo item at (385, 271) on internal:testid=[data-testid="todo-item"s] >> nth=0 >> internal:role=checkbox
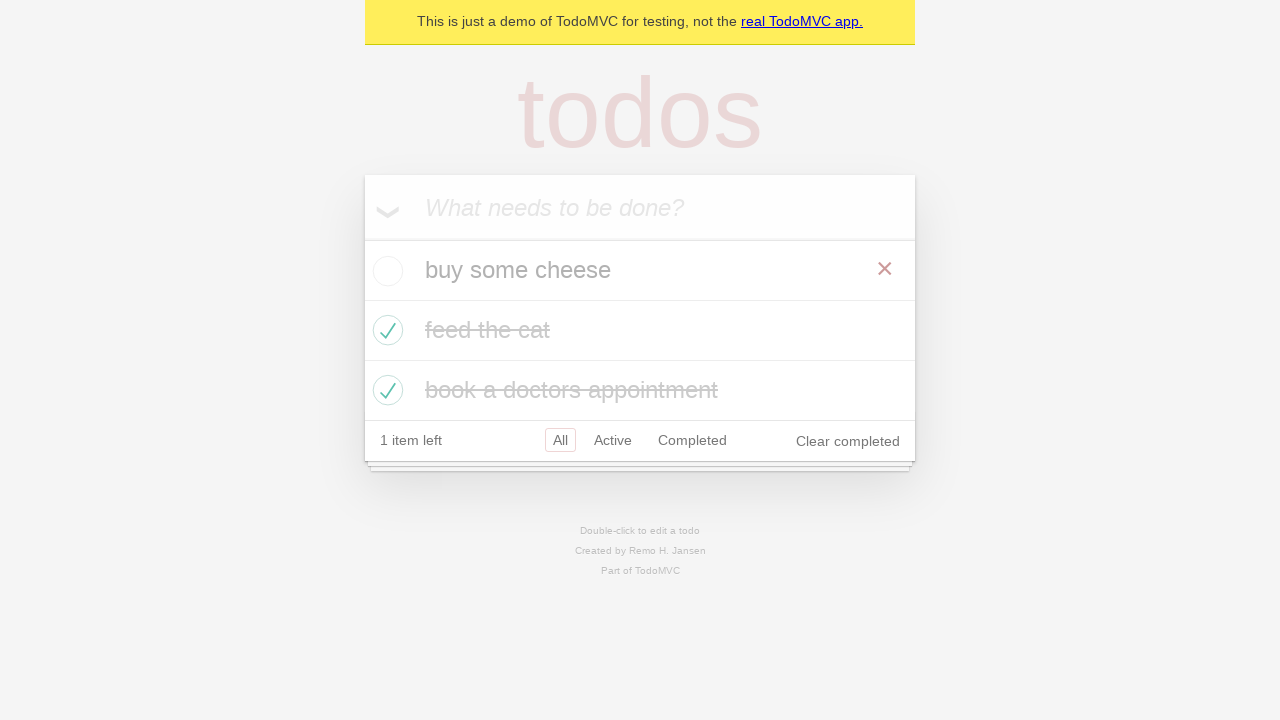

Checked the first todo item again at (385, 271) on internal:testid=[data-testid="todo-item"s] >> nth=0 >> internal:role=checkbox
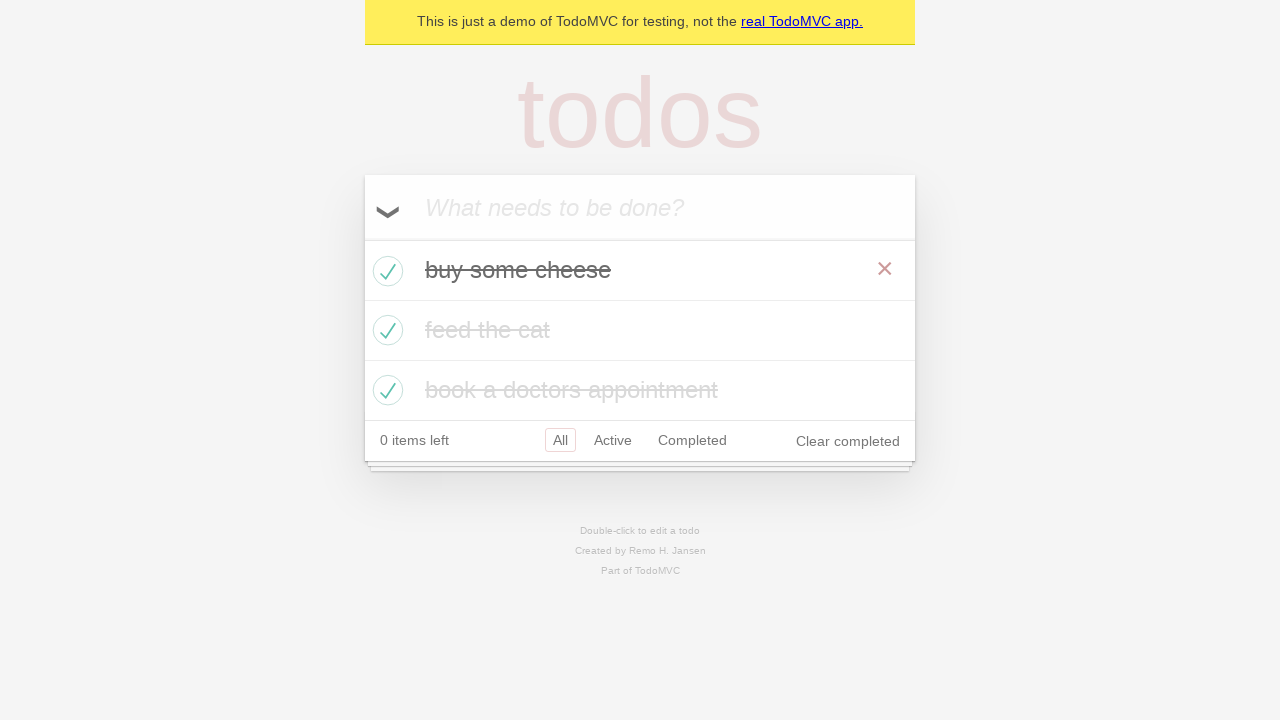

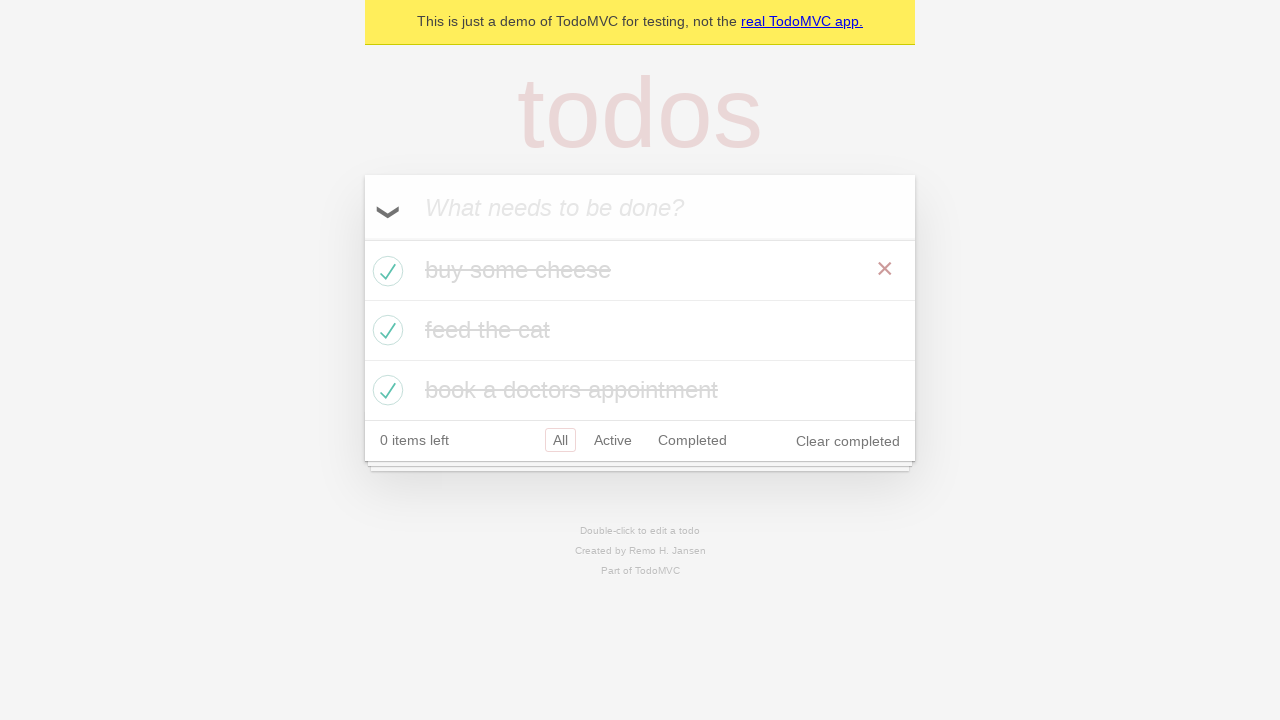